Tests custom dropdown selection by clicking on the dropdown element and selecting "Java" option

Starting URL: https://pynishant.github.io/dropdown-selenium-python-select.html

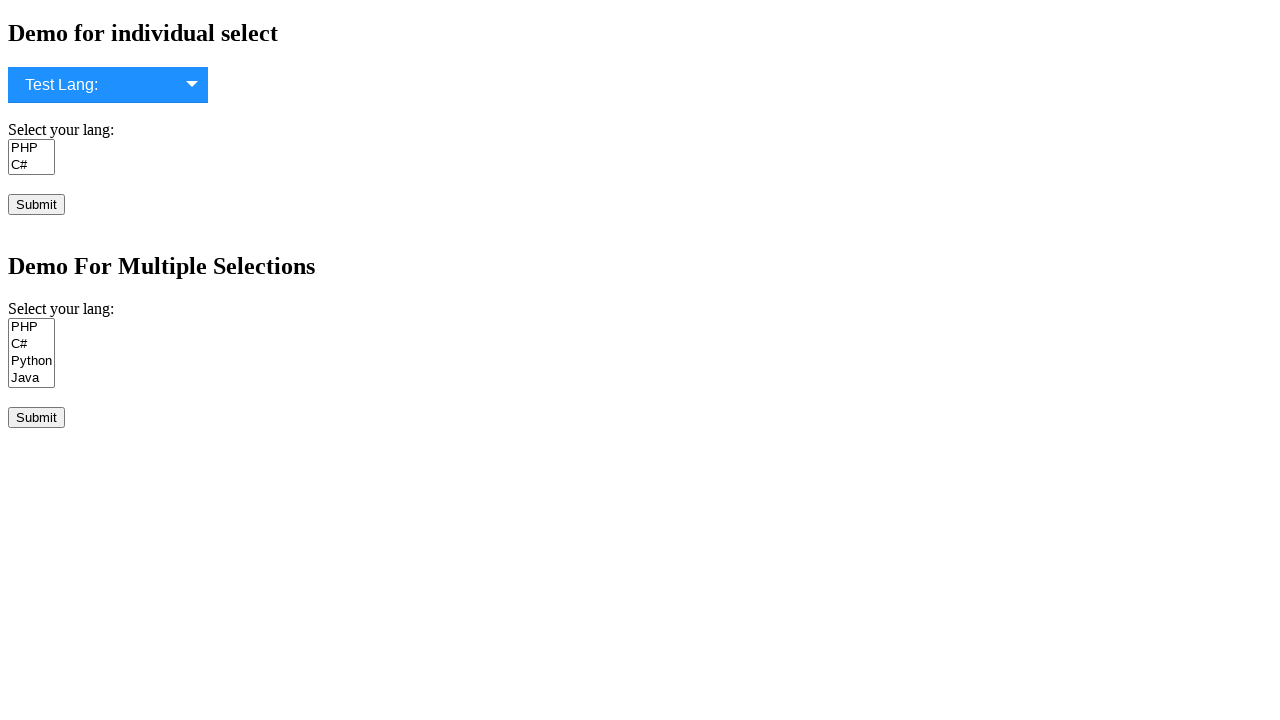

Clicked on custom dropdown to open it at (108, 85) on xpath=//div[@class='custom-select']
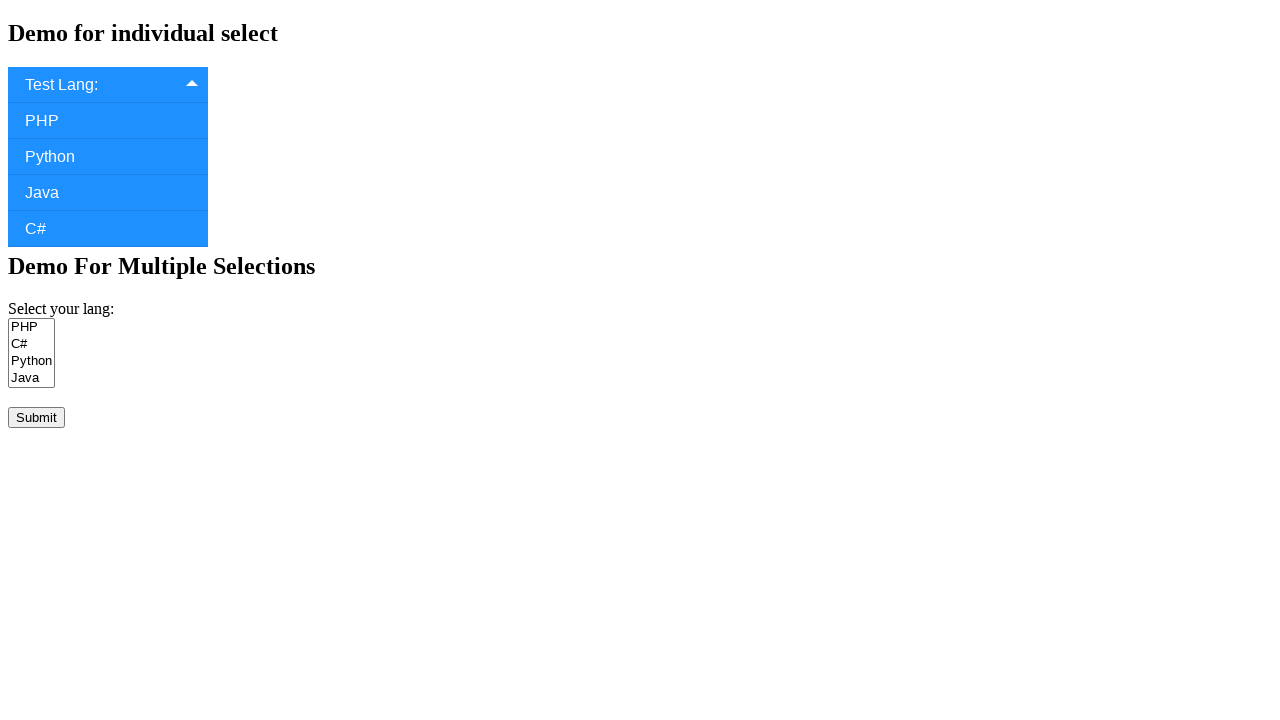

Selected 'Java' option from dropdown at (108, 193) on xpath=//div[normalize-space()='Java']
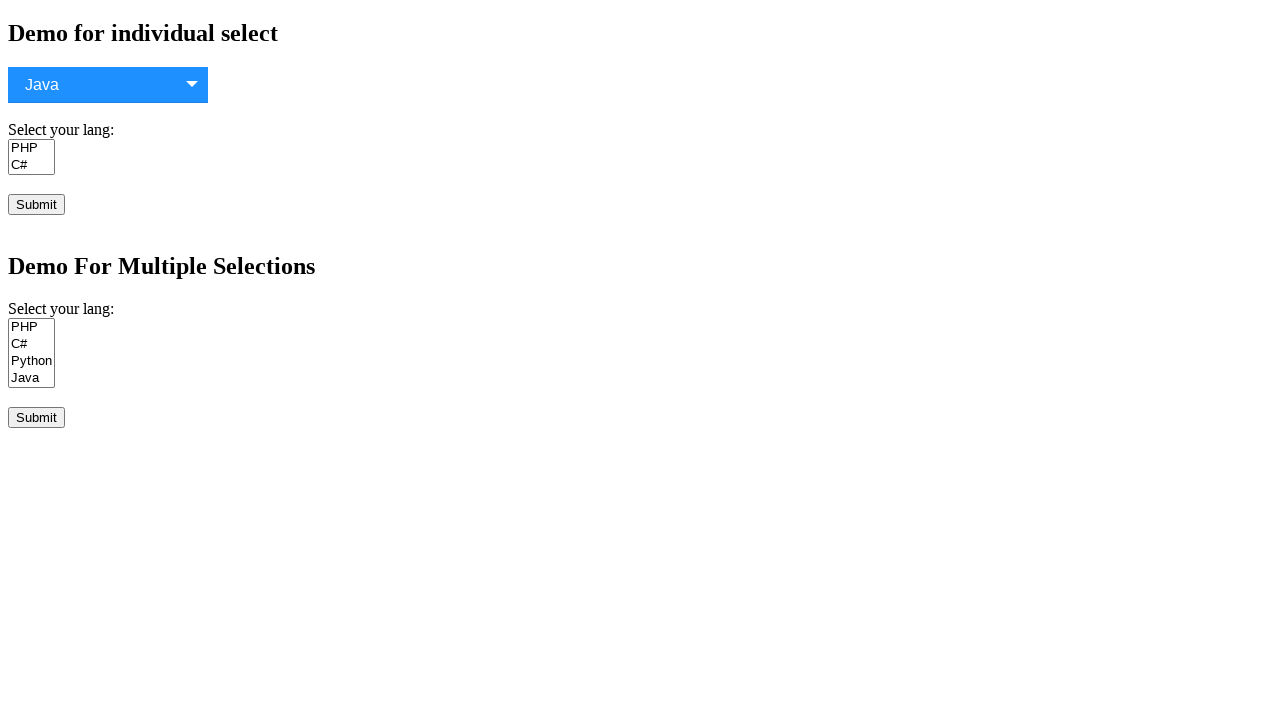

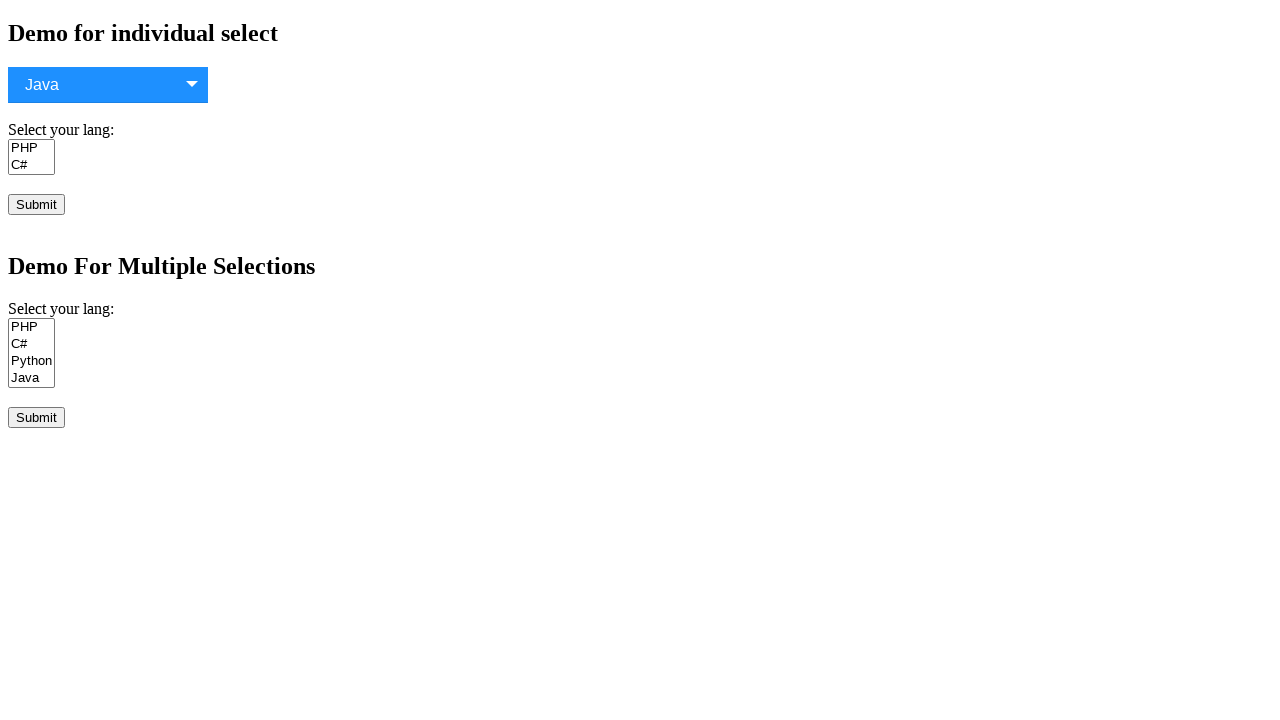